Tests interaction with elements inside shadow DOM trees, including single, double-nested, and triple-nested shadow DOMs

Starting URL: https://dev.automationtesting.in/shadow-dom

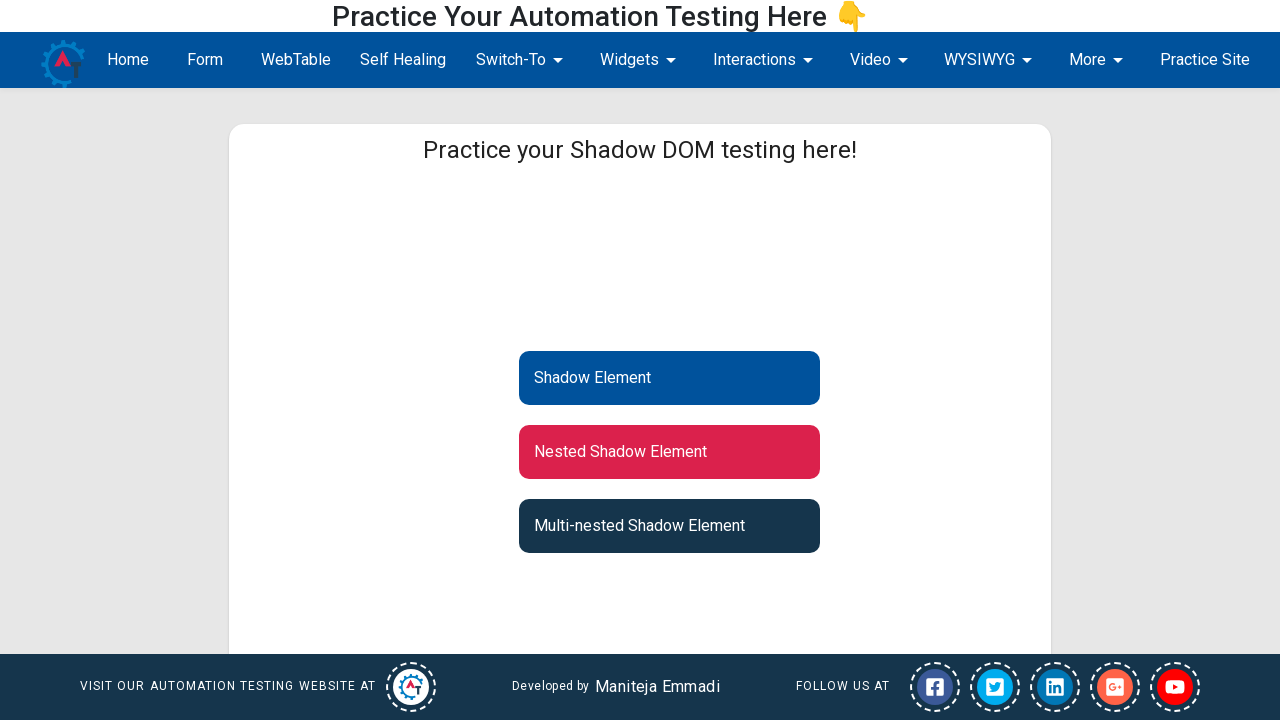

Navigated to shadow DOM testing page
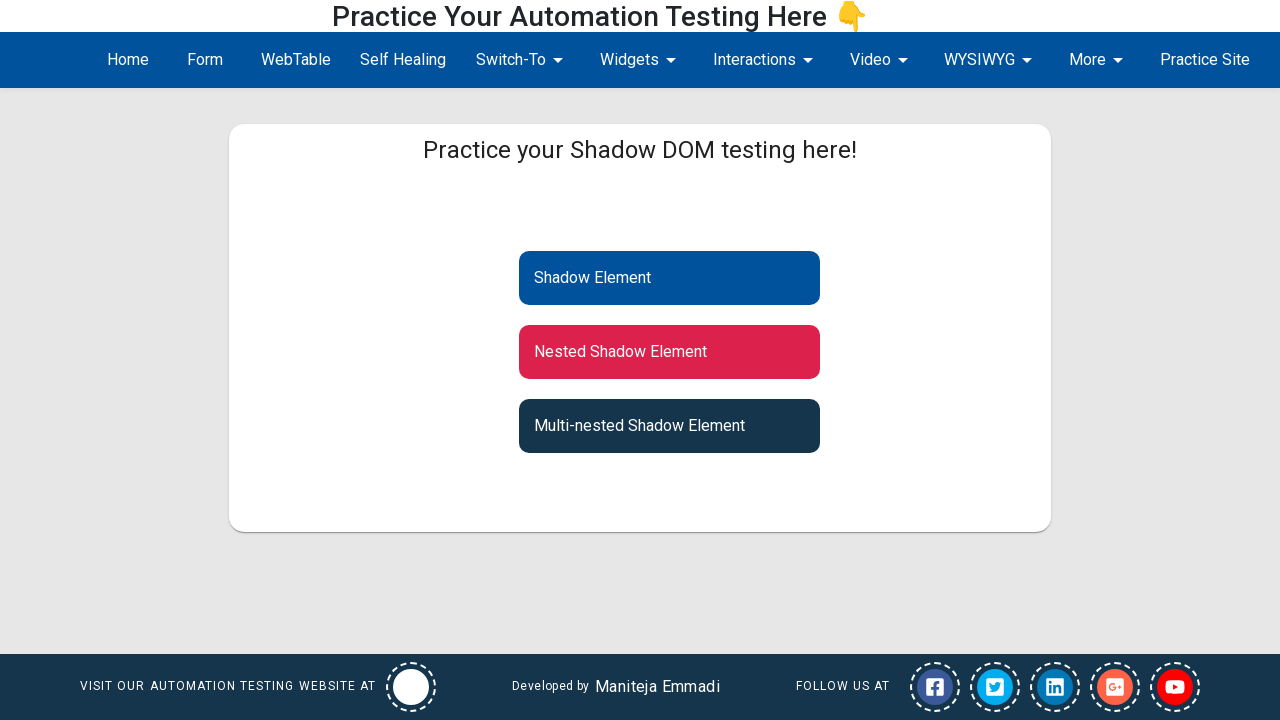

Located single shadow DOM host element
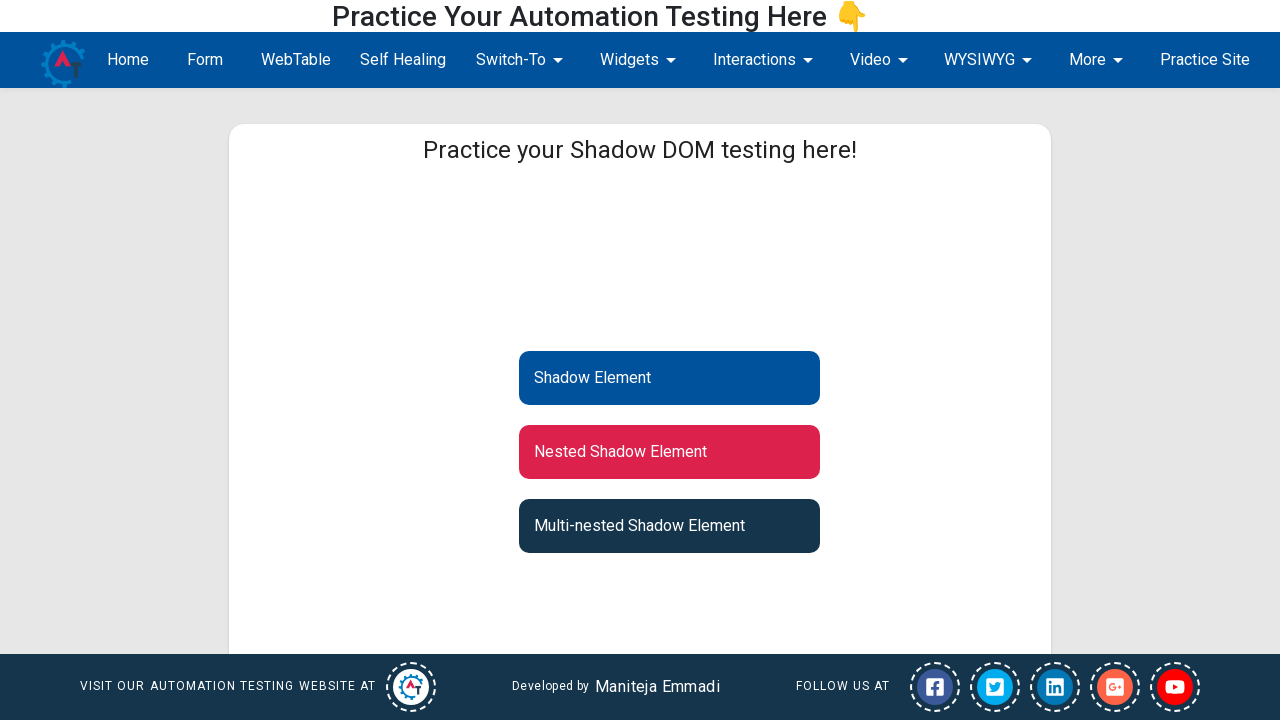

Located element inside single shadow DOM
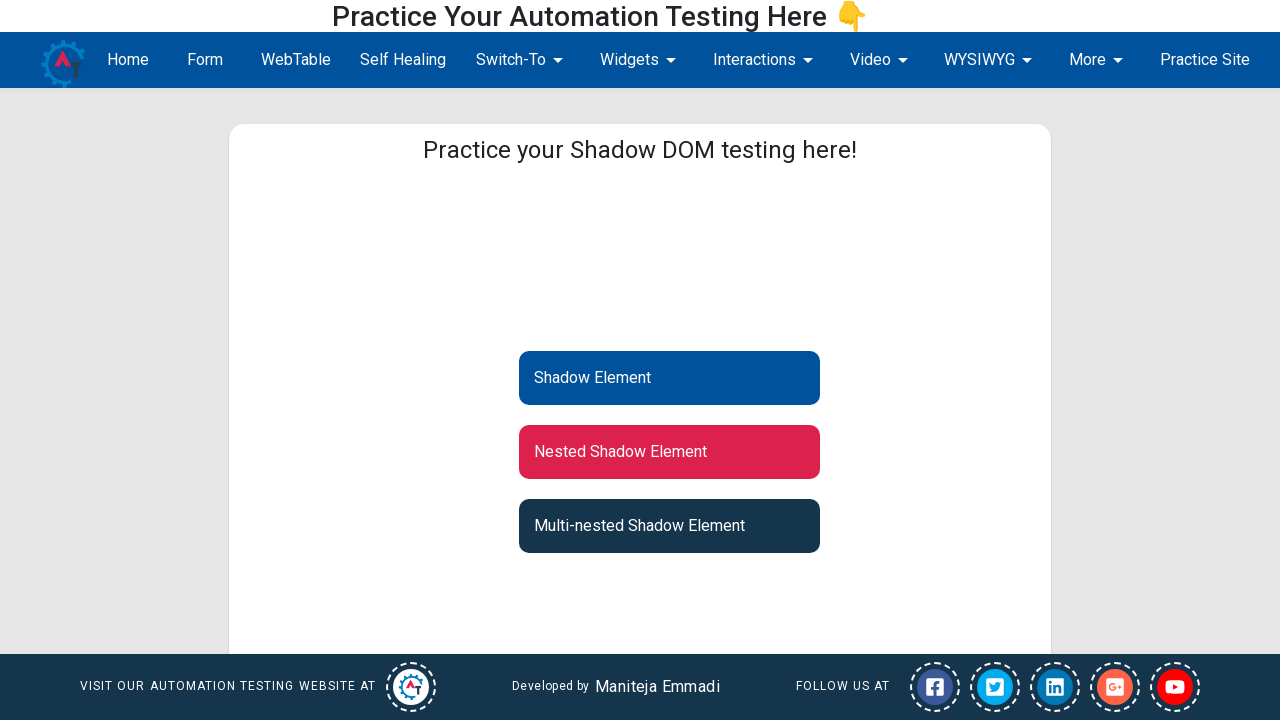

Retrieved text from single shadow DOM element: Shadow Element
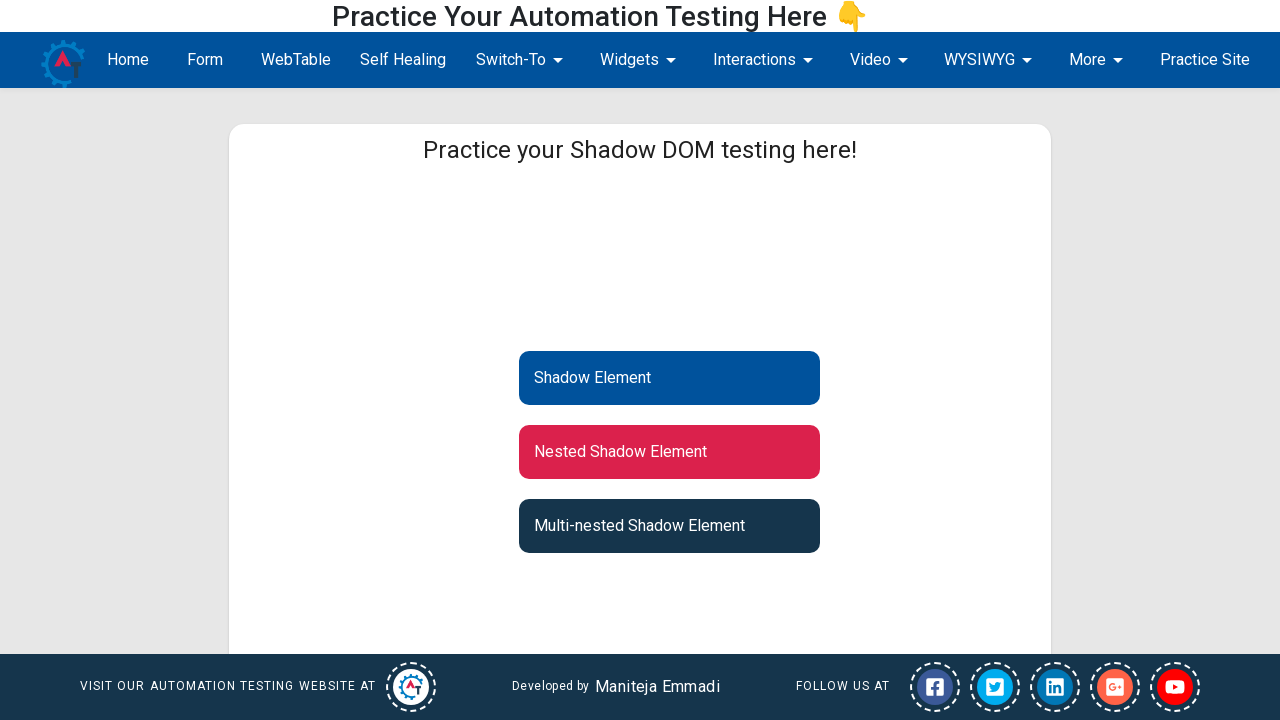

Located outer shadow DOM host for double-nested access
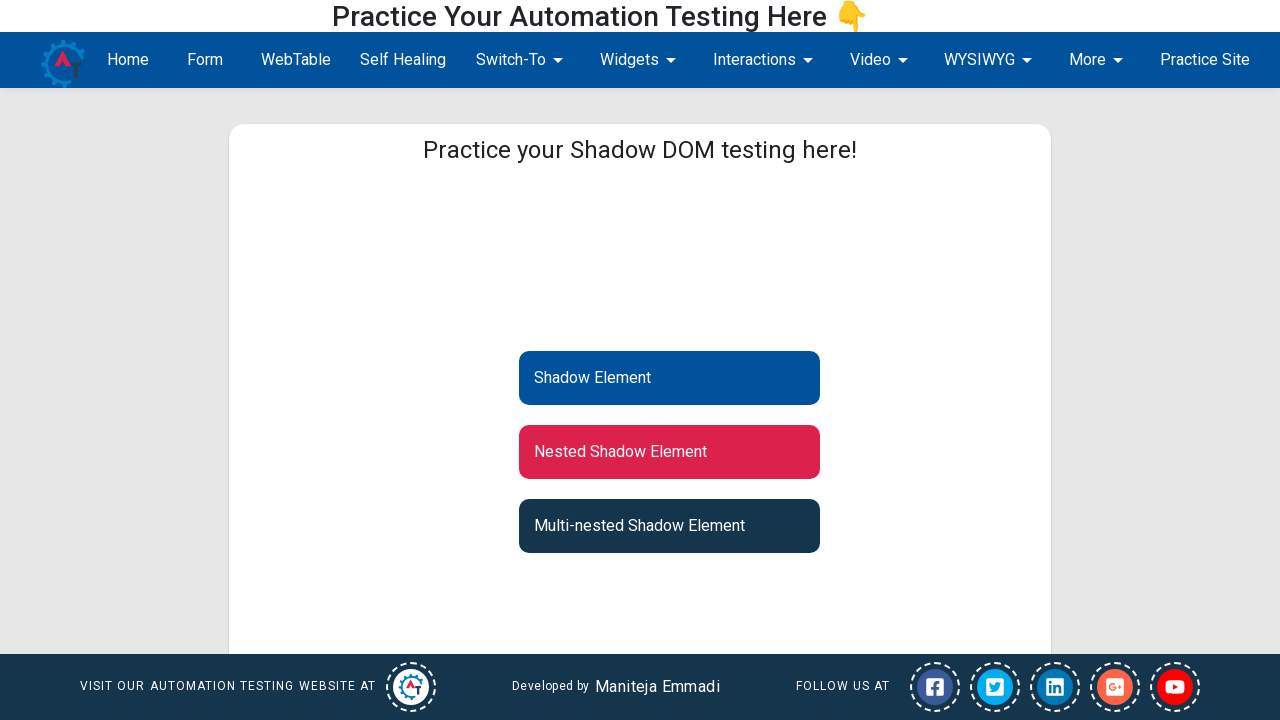

Located inner shadow DOM host (first level of nesting)
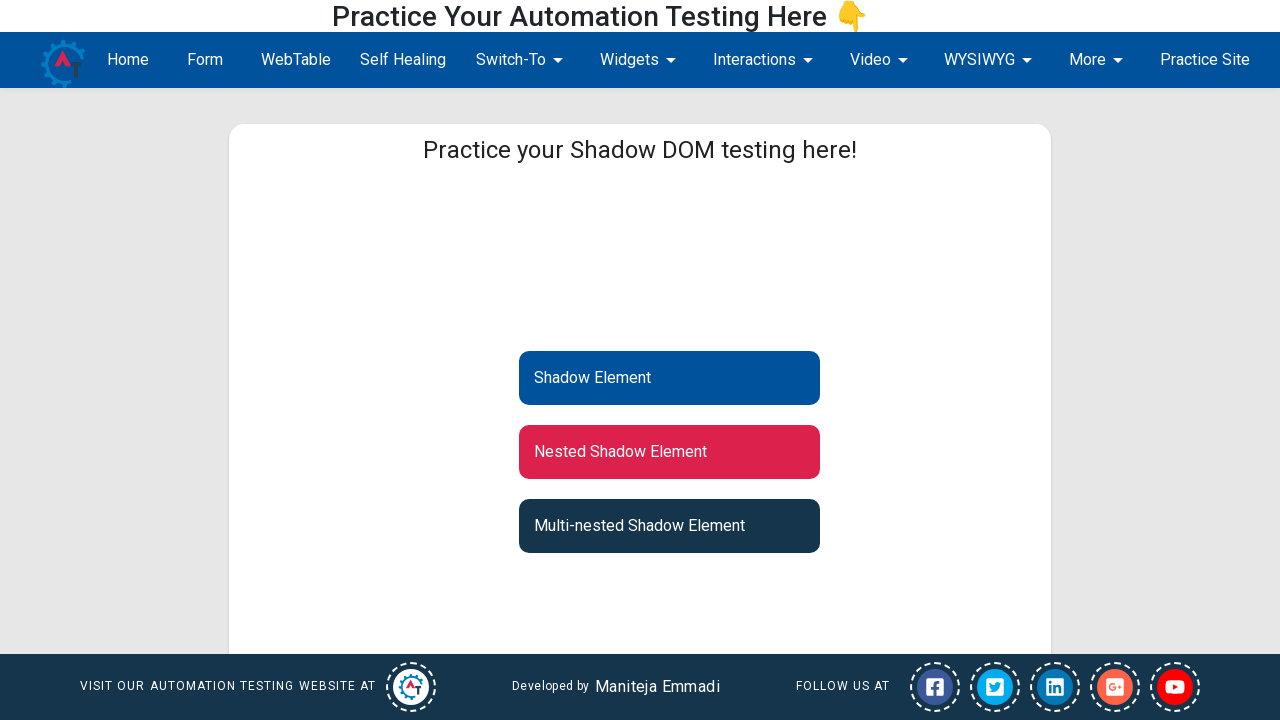

Located element inside double-nested shadow DOM
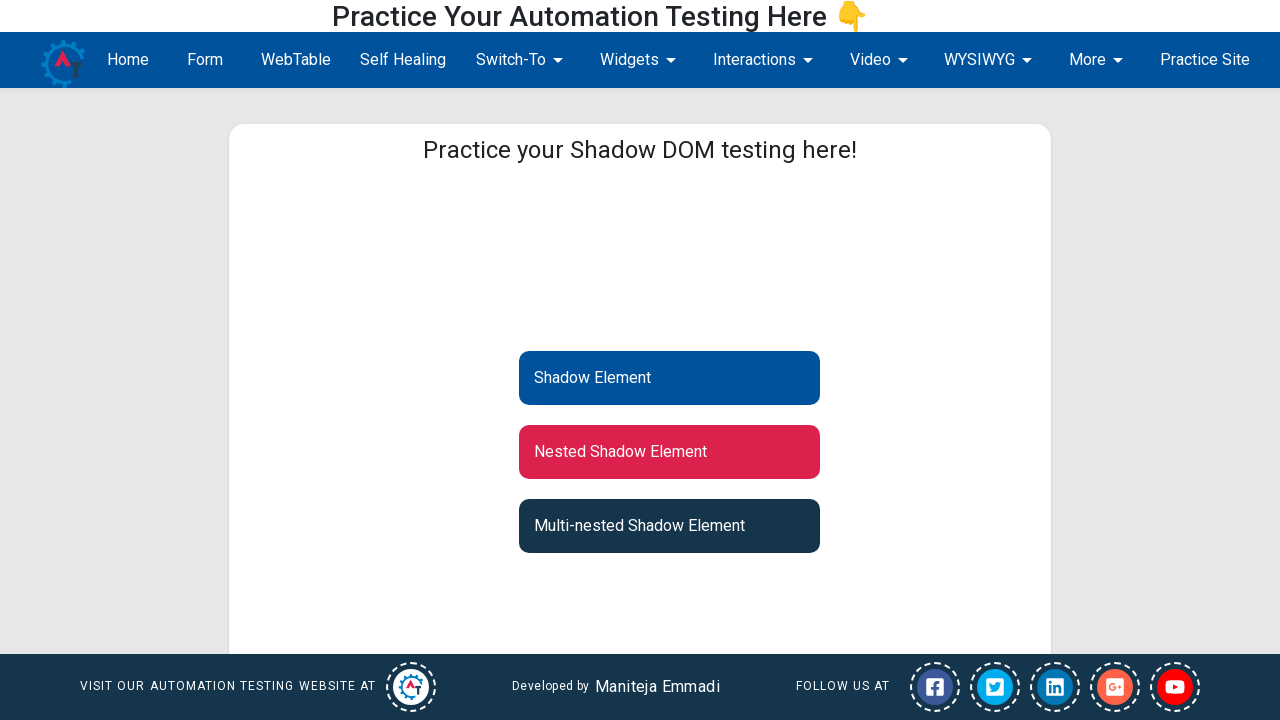

Retrieved text from double-nested shadow DOM element: Nested Shadow Element
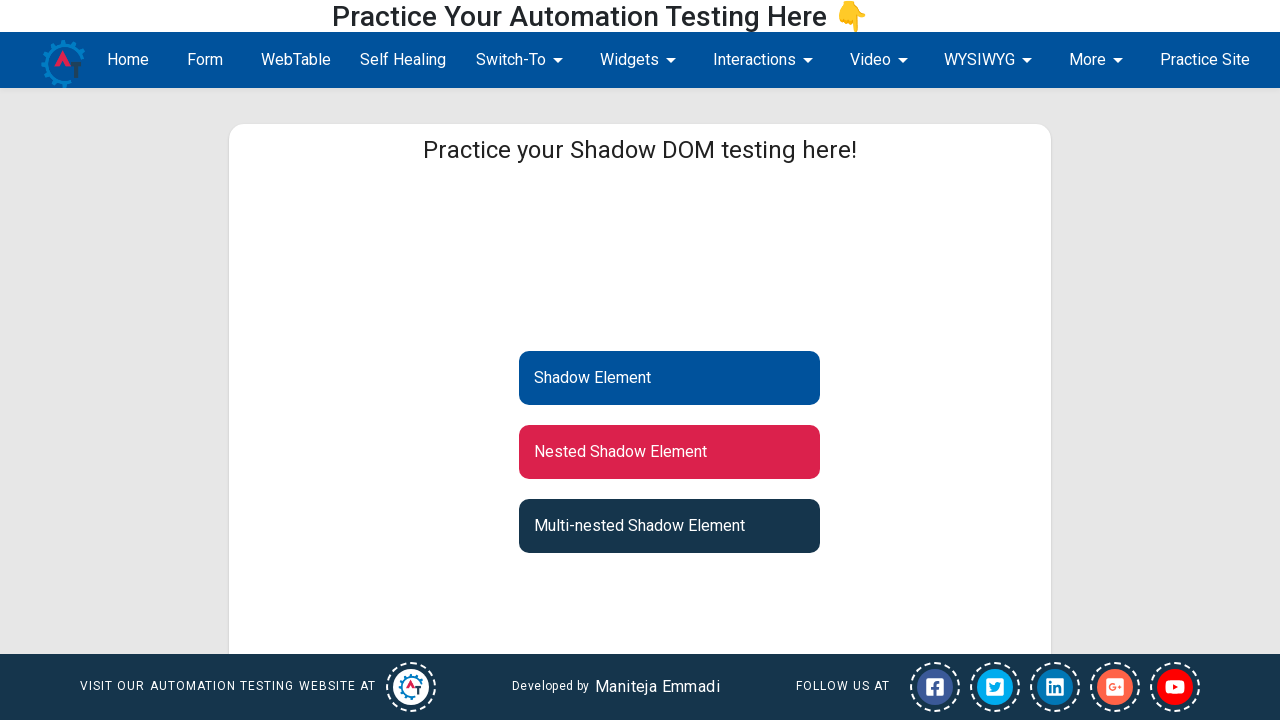

Located outer shadow DOM host for triple-nested access
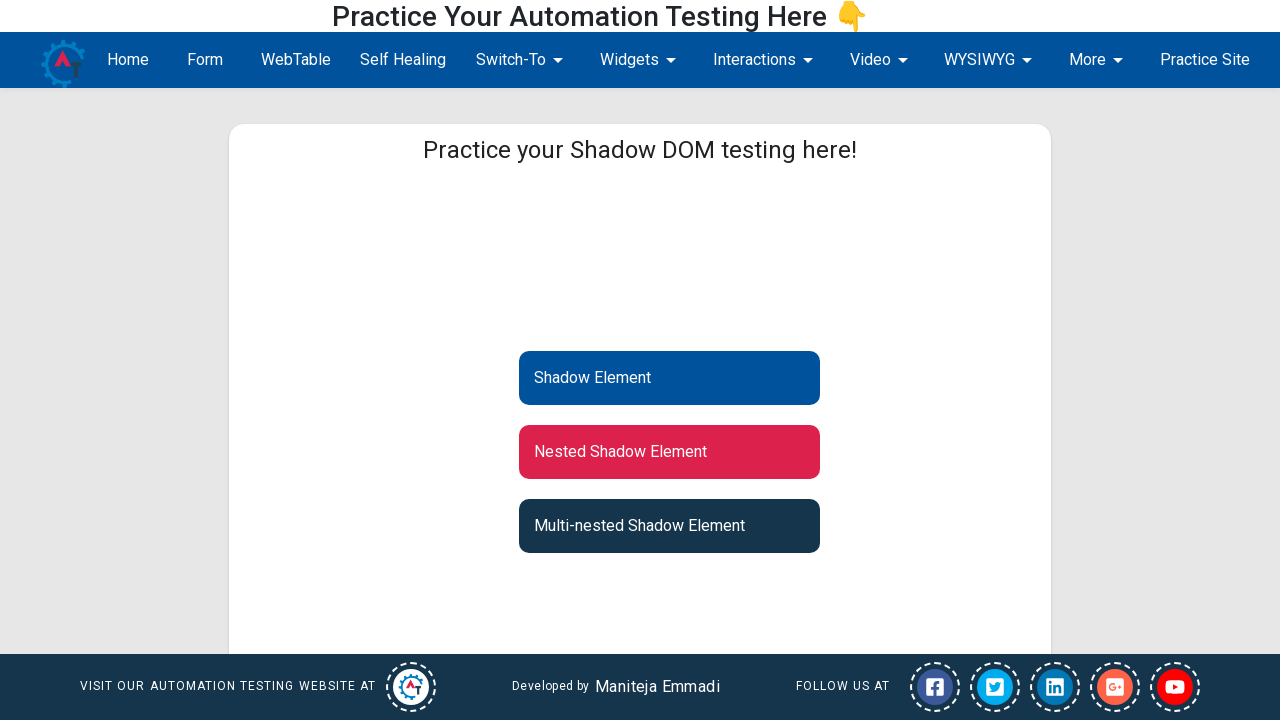

Located middle shadow DOM host (first level of triple nesting)
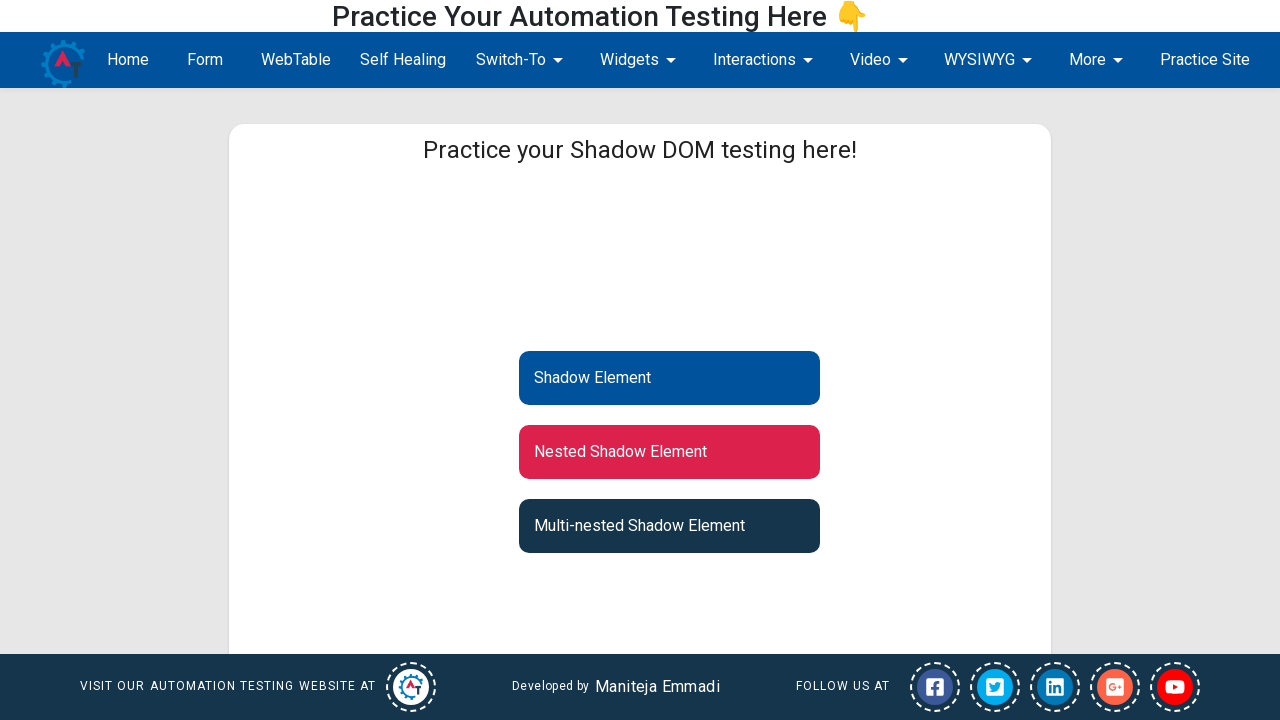

Located inner shadow DOM host (second level of triple nesting)
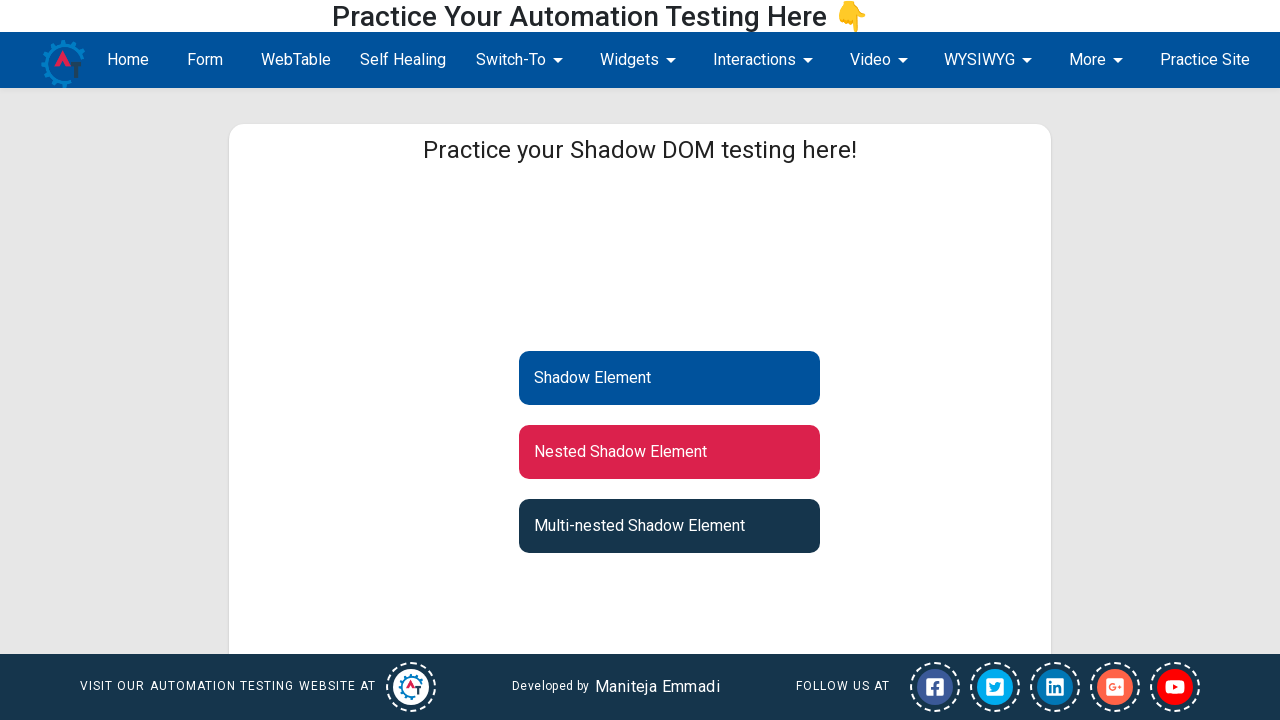

Located element inside triple-nested shadow DOM
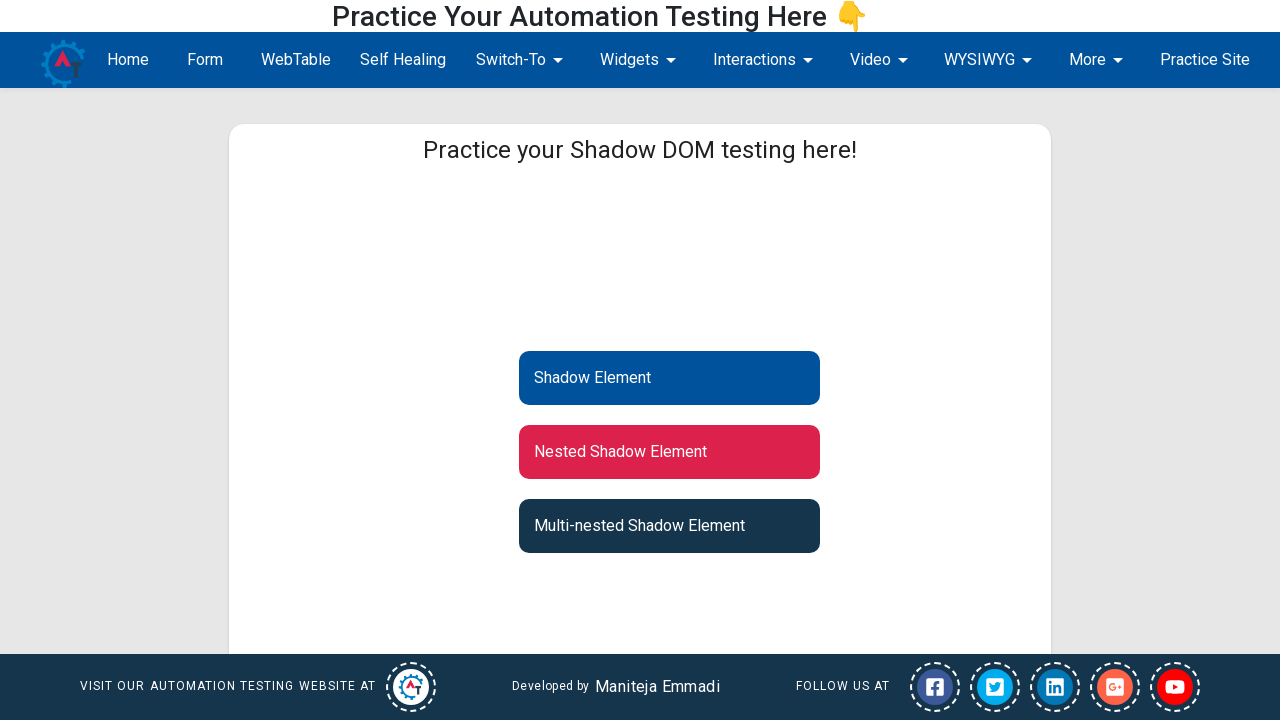

Retrieved text from triple-nested shadow DOM element: Multi-nested Shadow Element
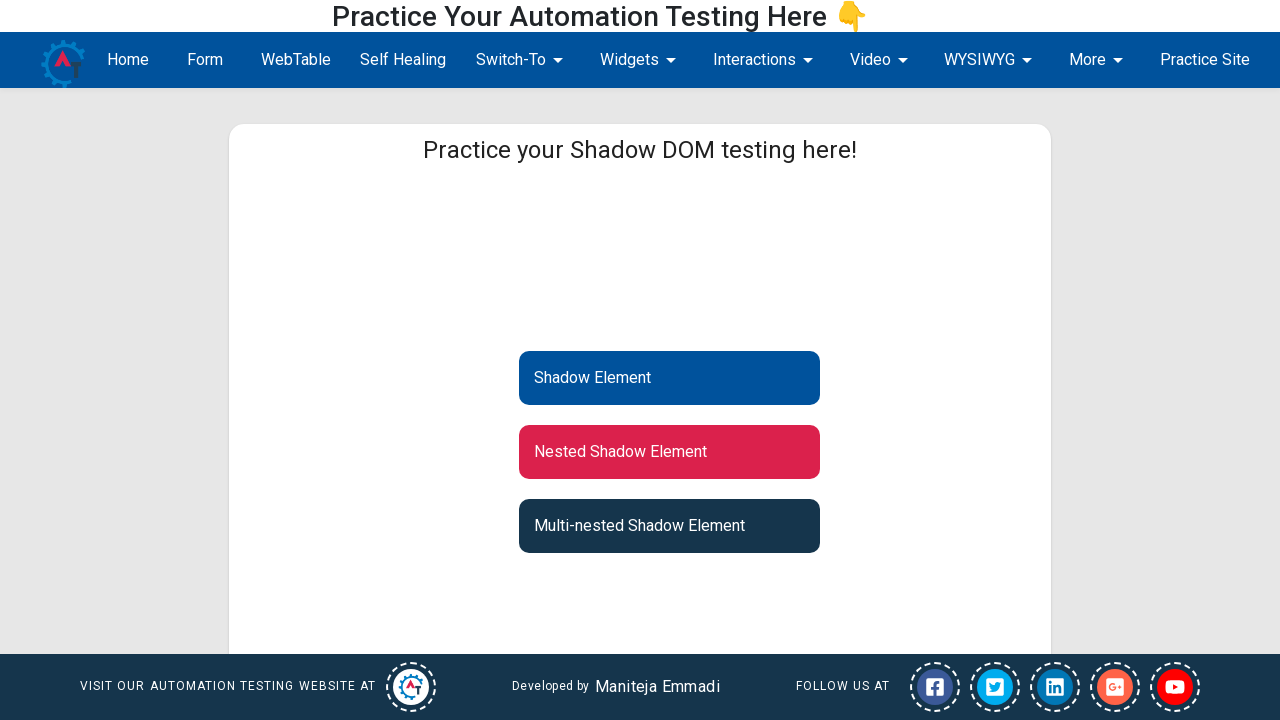

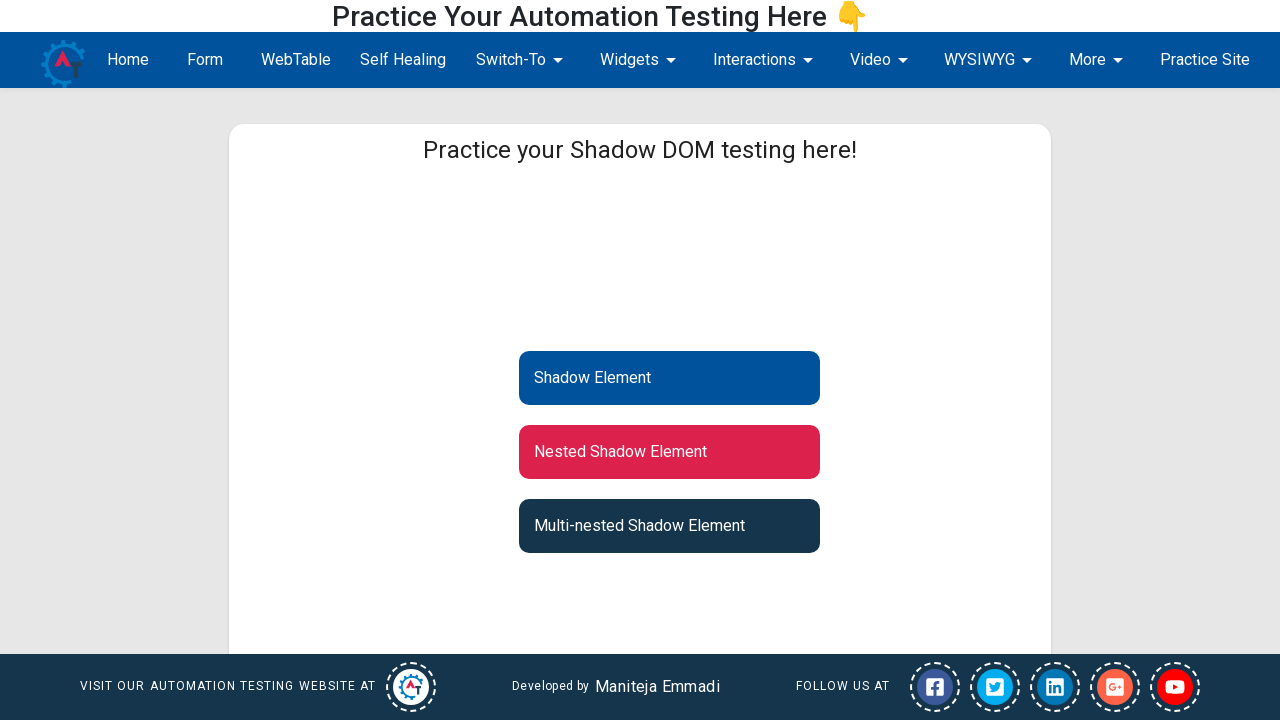